Tests browser window handling functionality by navigating through the DemoQA site, opening a new tab, verifying content, and switching between tabs

Starting URL: https://demoqa.com/

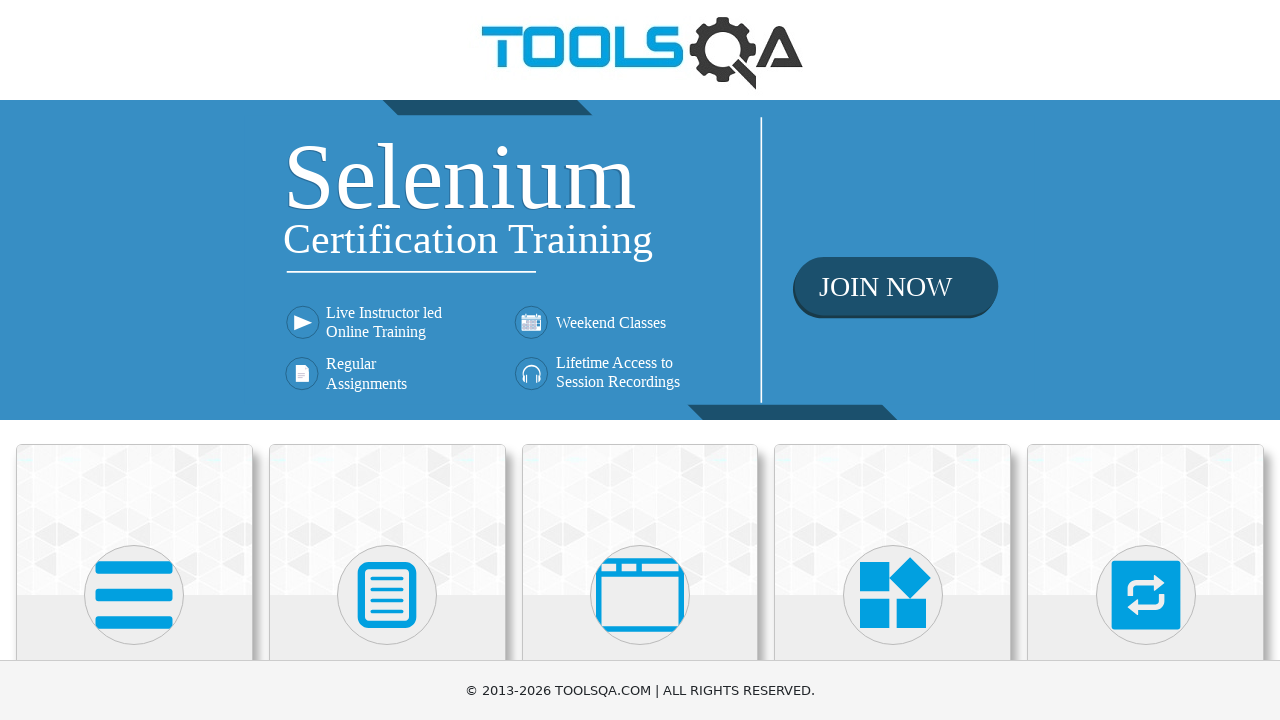

Scrolled down to view Alerts, Frame & Windows section
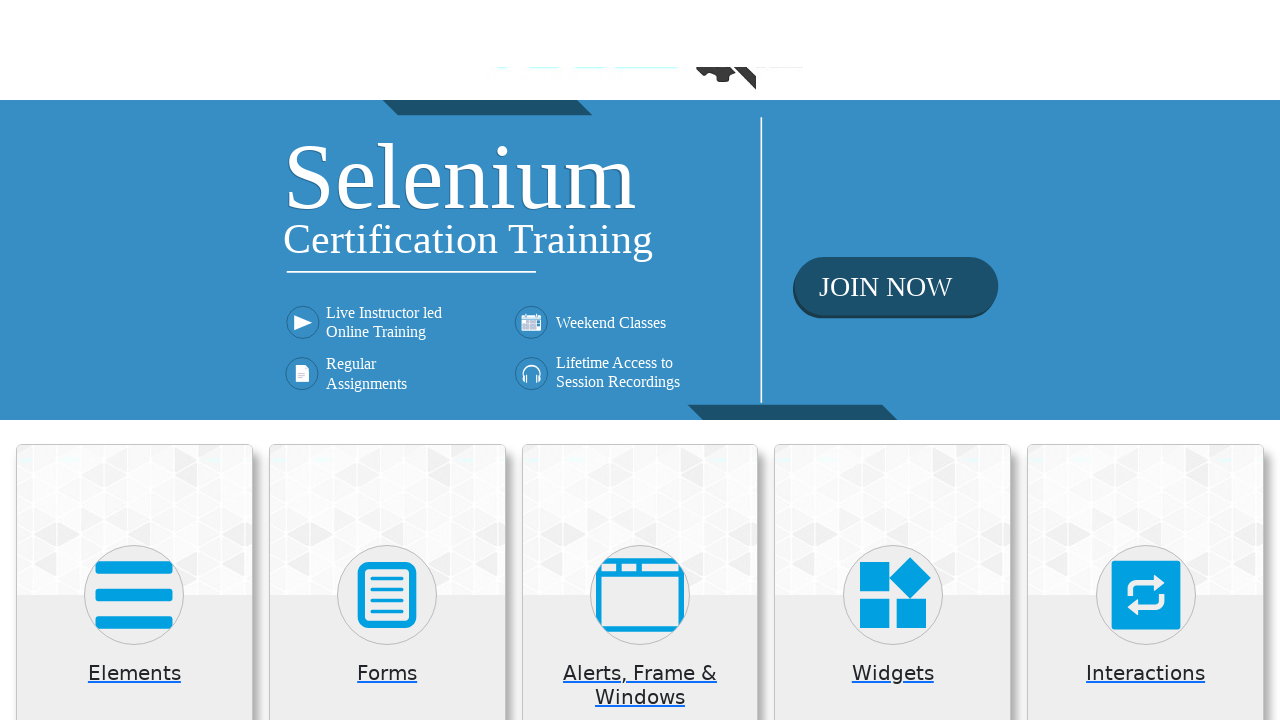

Clicked on Alerts, Frame & Windows section at (640, 55) on xpath=//h5[text()='Alerts, Frame & Windows']
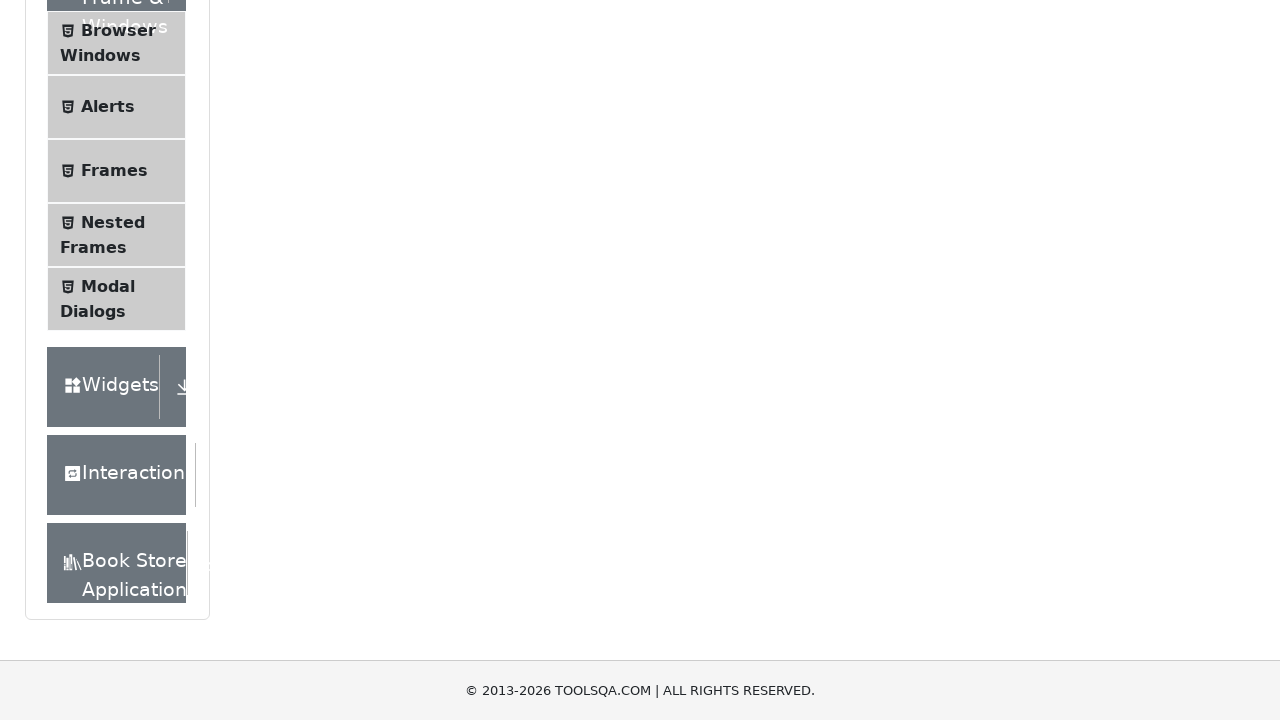

Instruction text 'Please select an item from left to start practice.' is visible
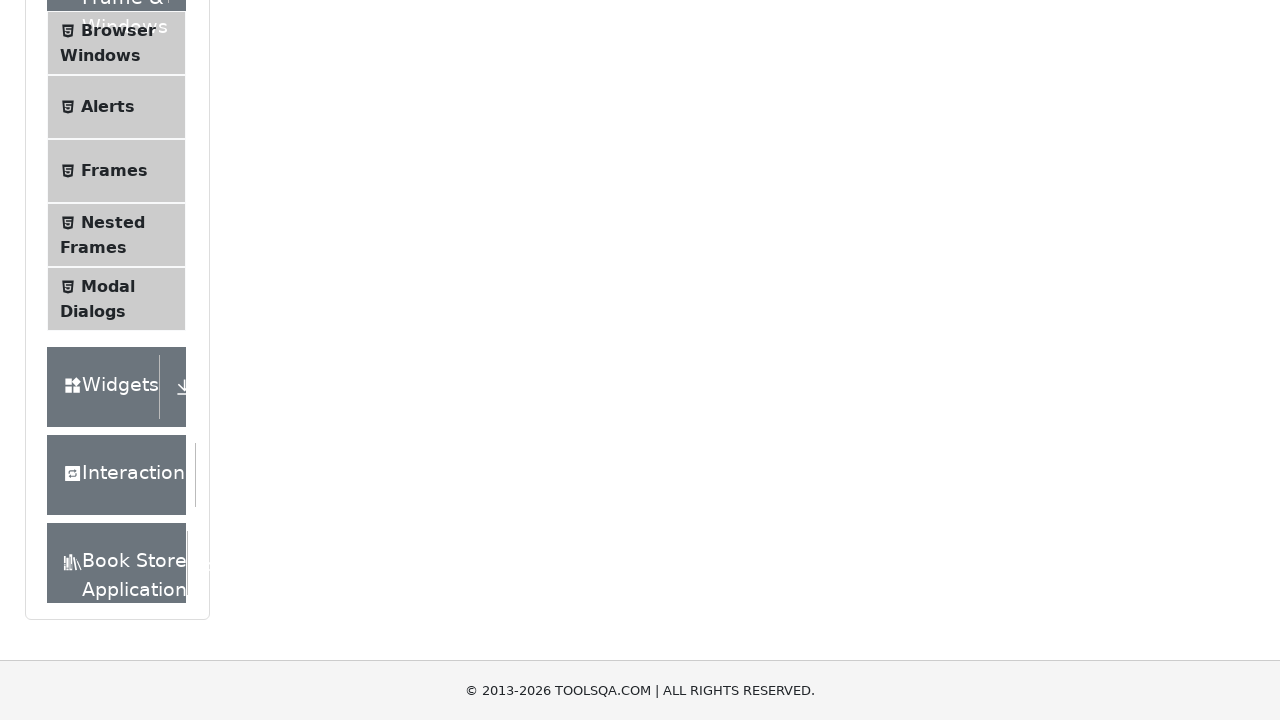

Scrolled down to view Browser Windows option
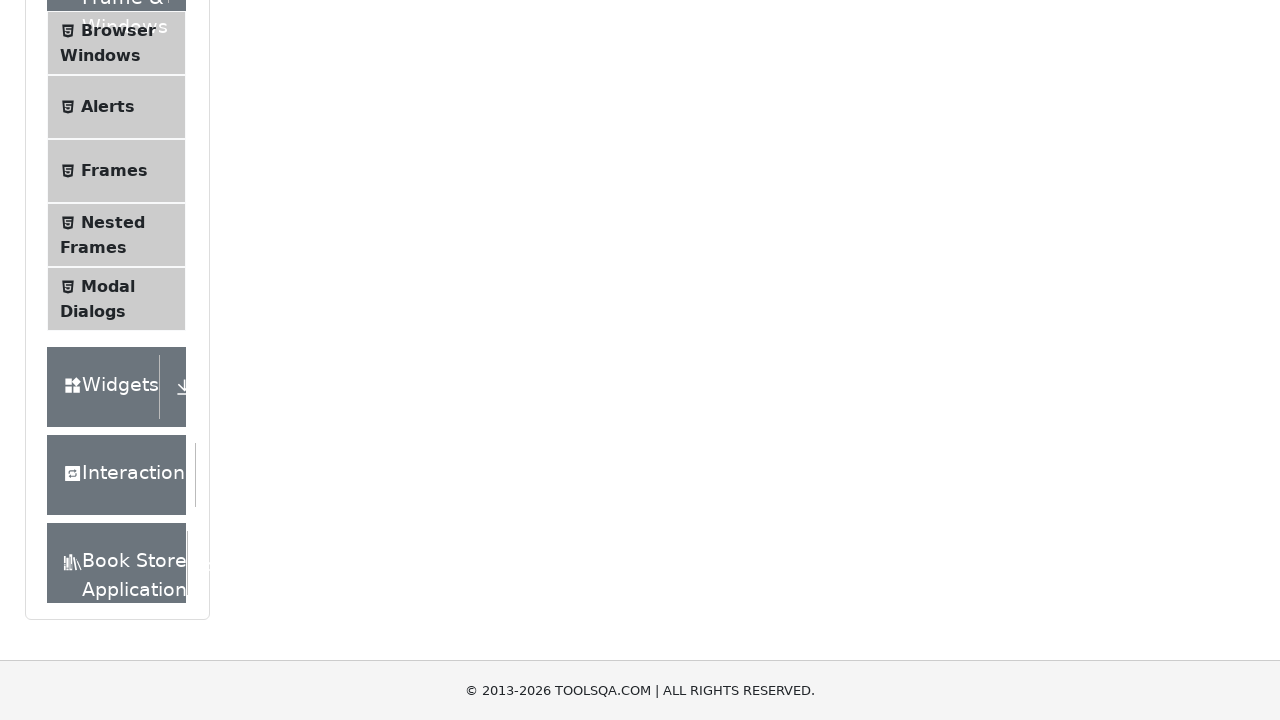

Clicked on Browser Windows menu item at (118, 30) on xpath=//span[text()='Browser Windows']
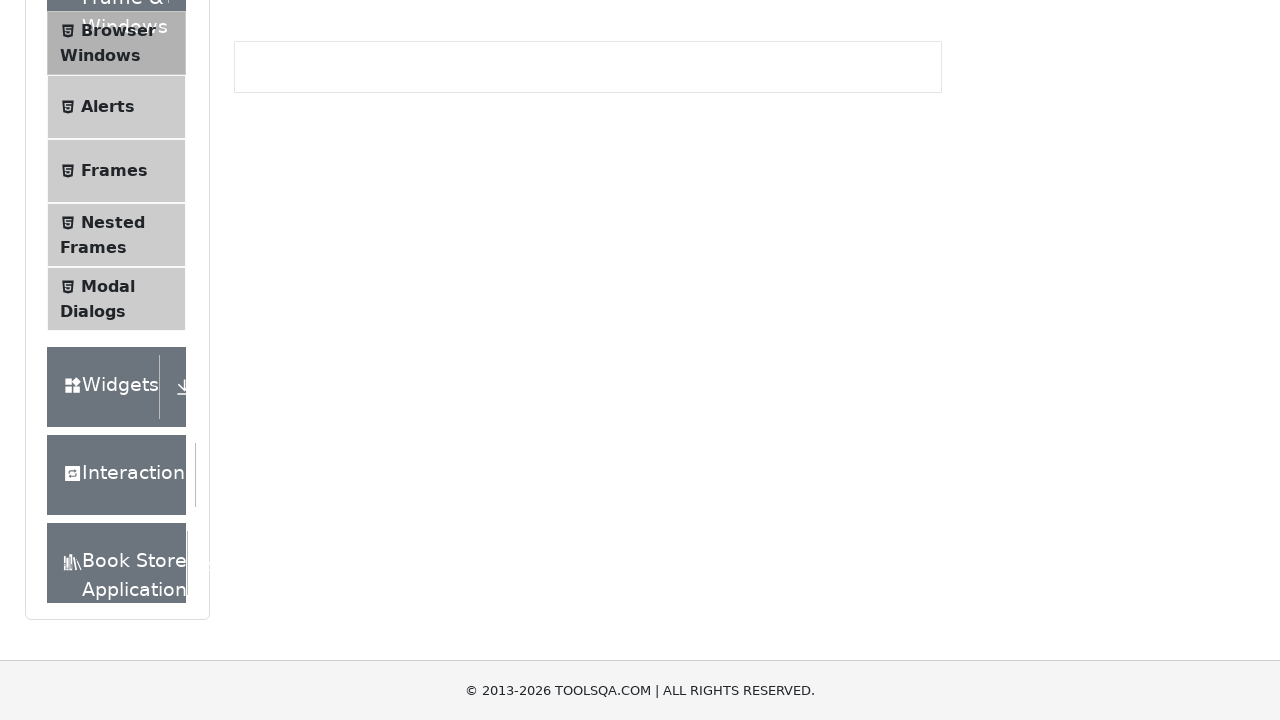

New Tab button is visible
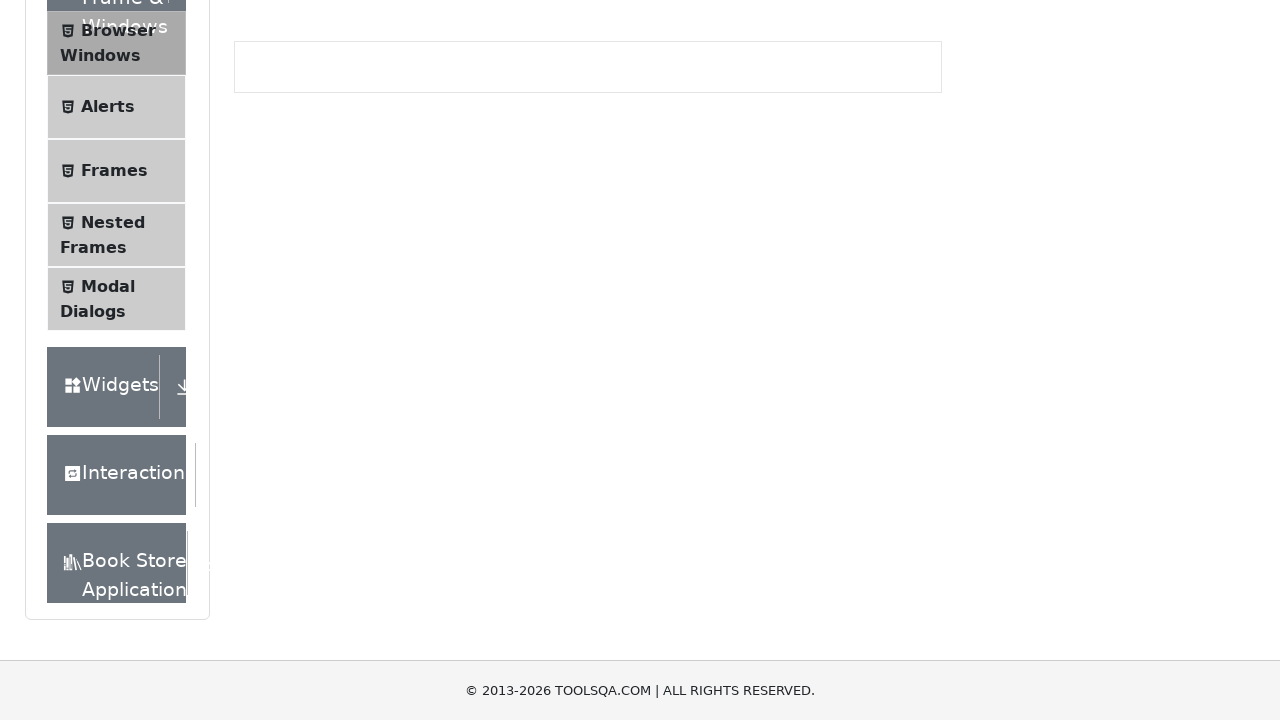

Clicked New Tab button and new tab opened at (280, 242) on #tabButton
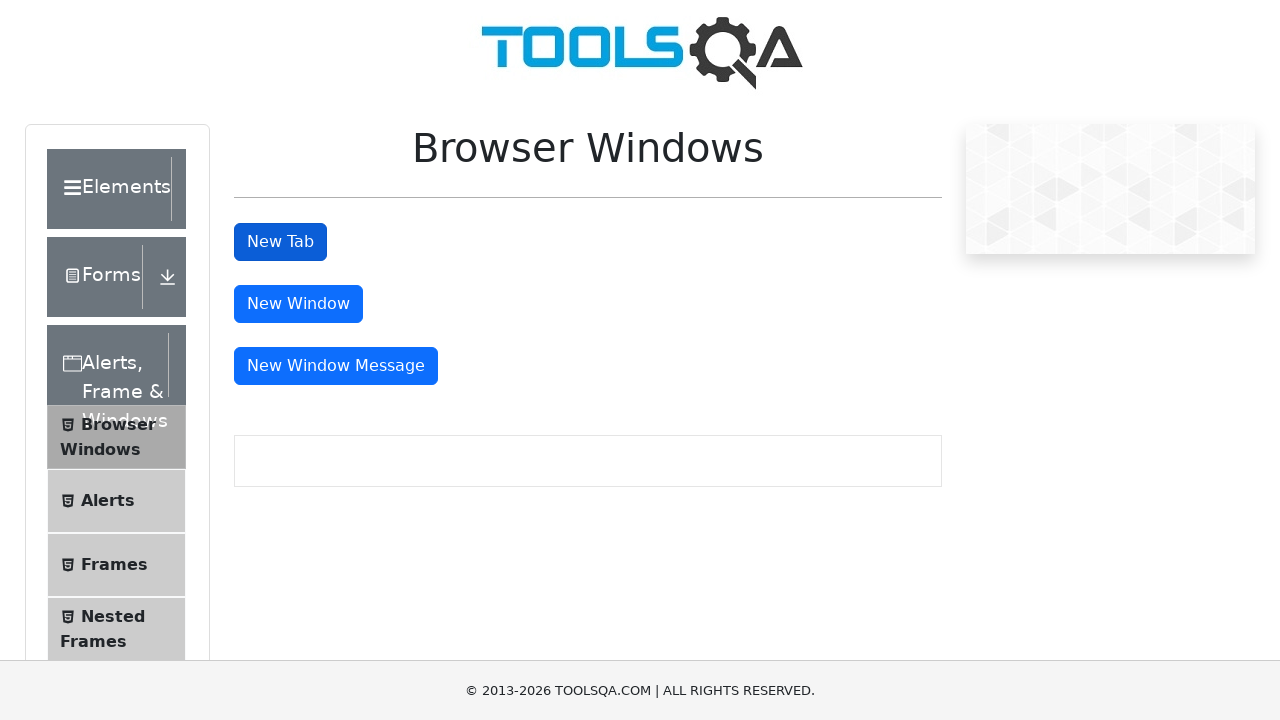

Switched to new tab and verified sample heading is visible
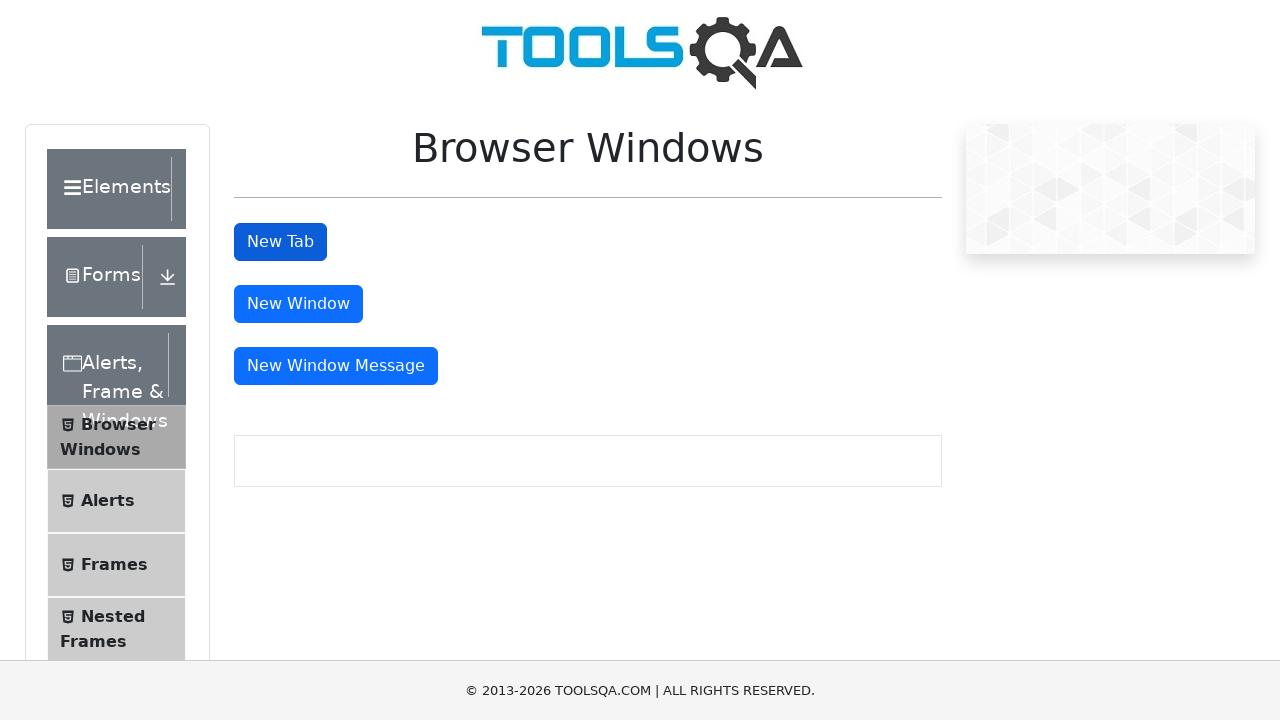

Switched back to original tab
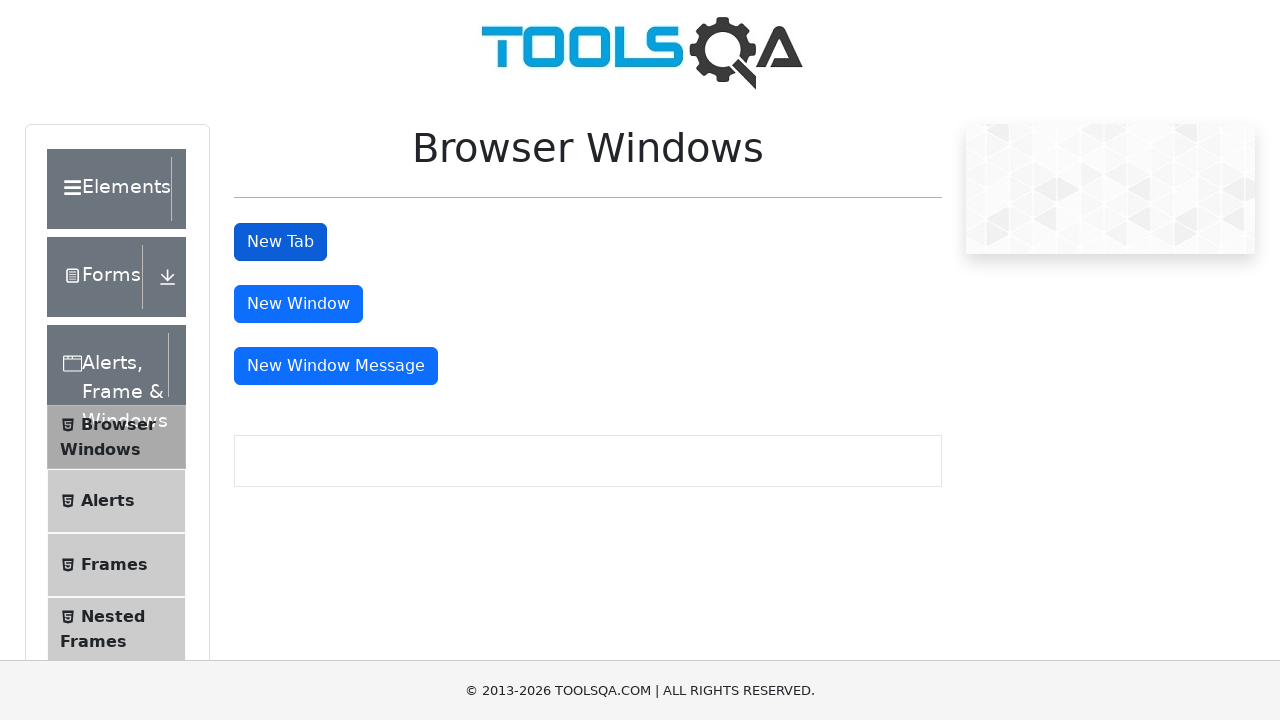

Verified New Tab button is still visible on original tab
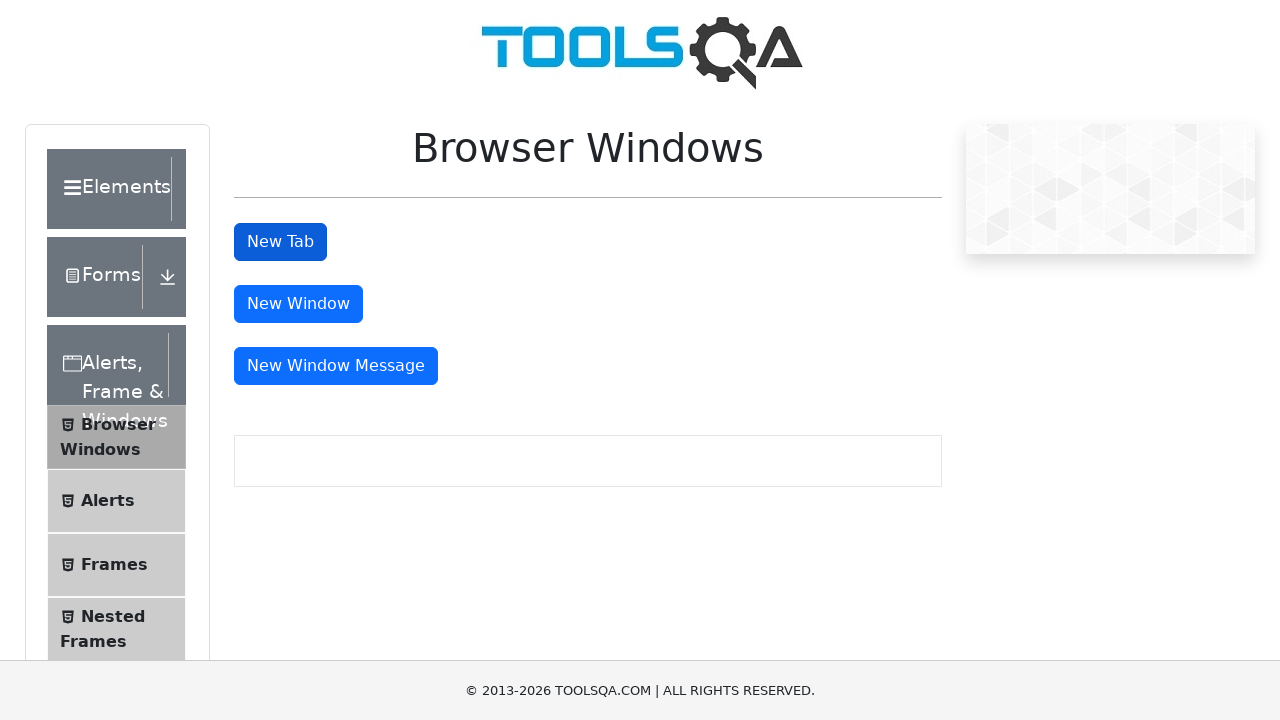

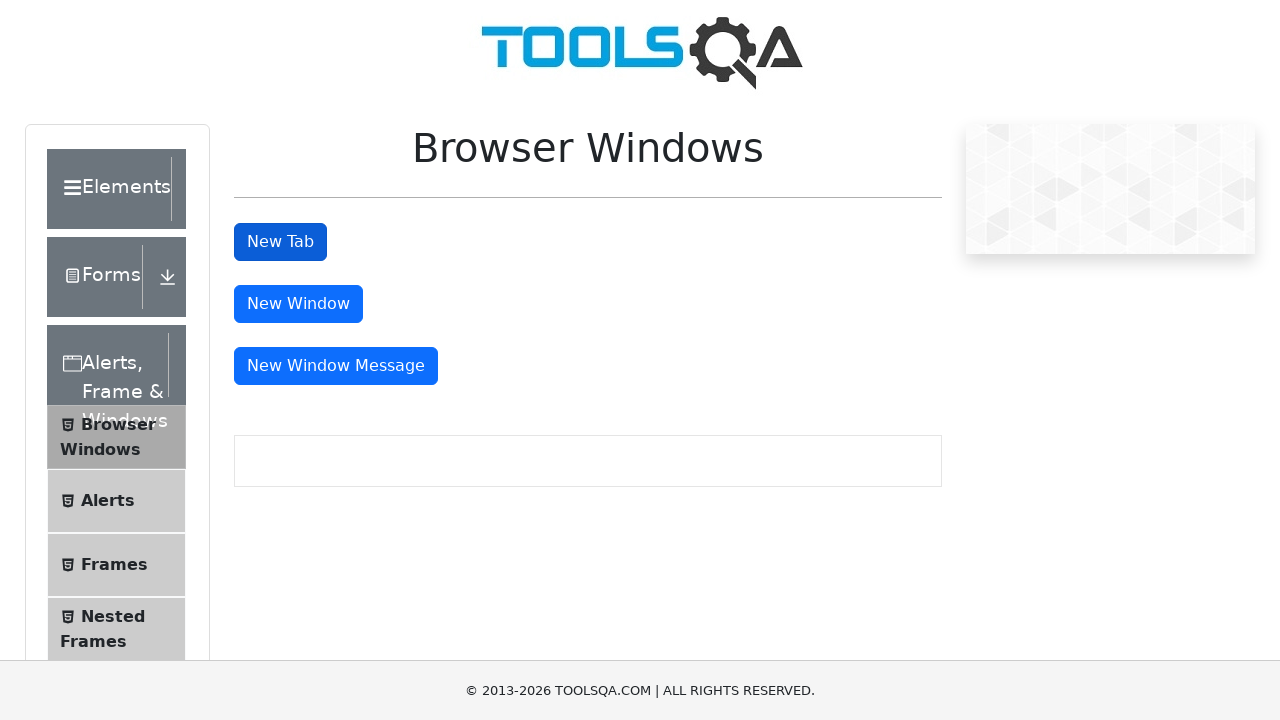